Tests navigation to the shop page on seleniumdemo.com and verifies that the "Java Selenium WebDriver" product is displayed.

Starting URL: http://seleniumdemo.com

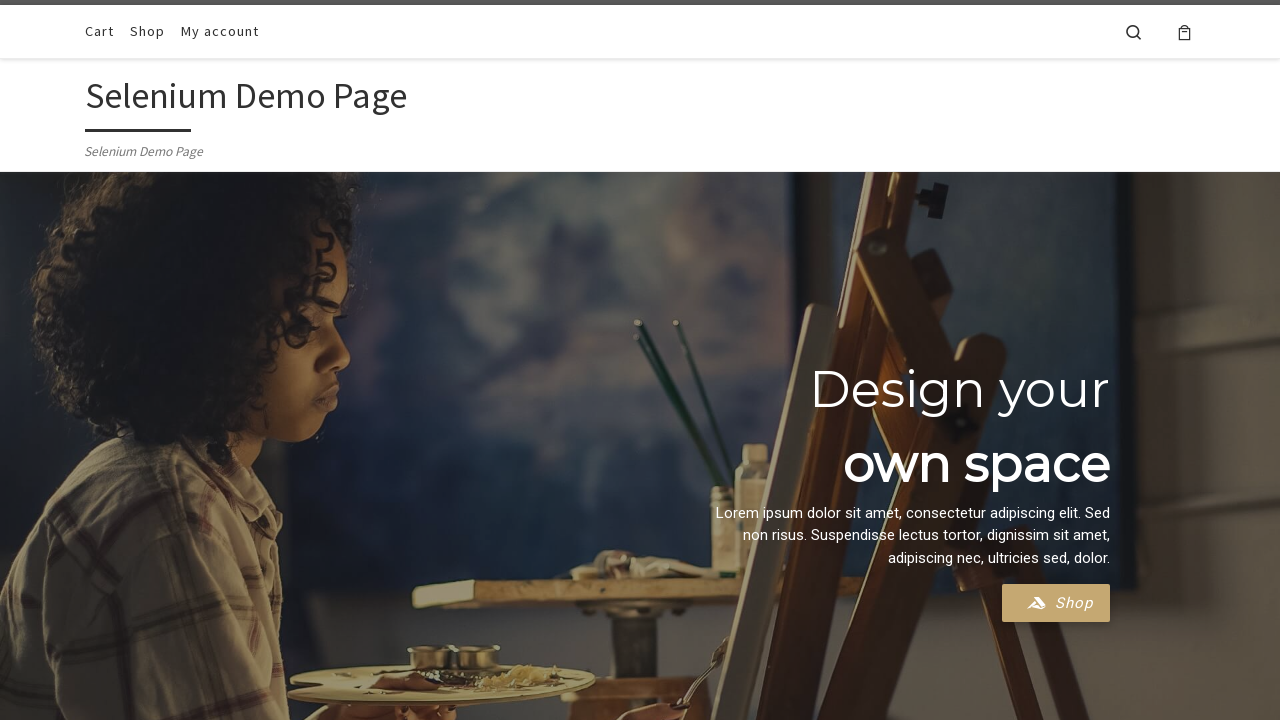

Clicked on 'Shop' link in navigation at (148, 28) on xpath=//span[text()='Shop']
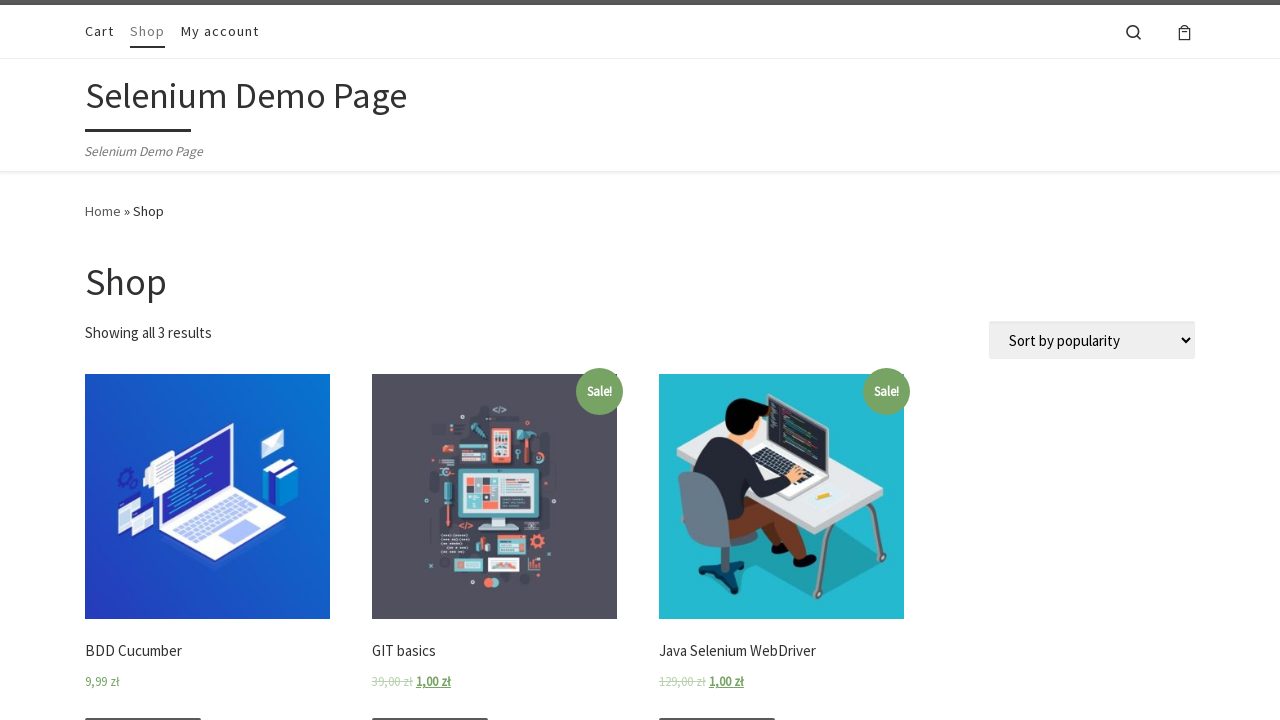

Located 'Java Selenium WebDriver' product element
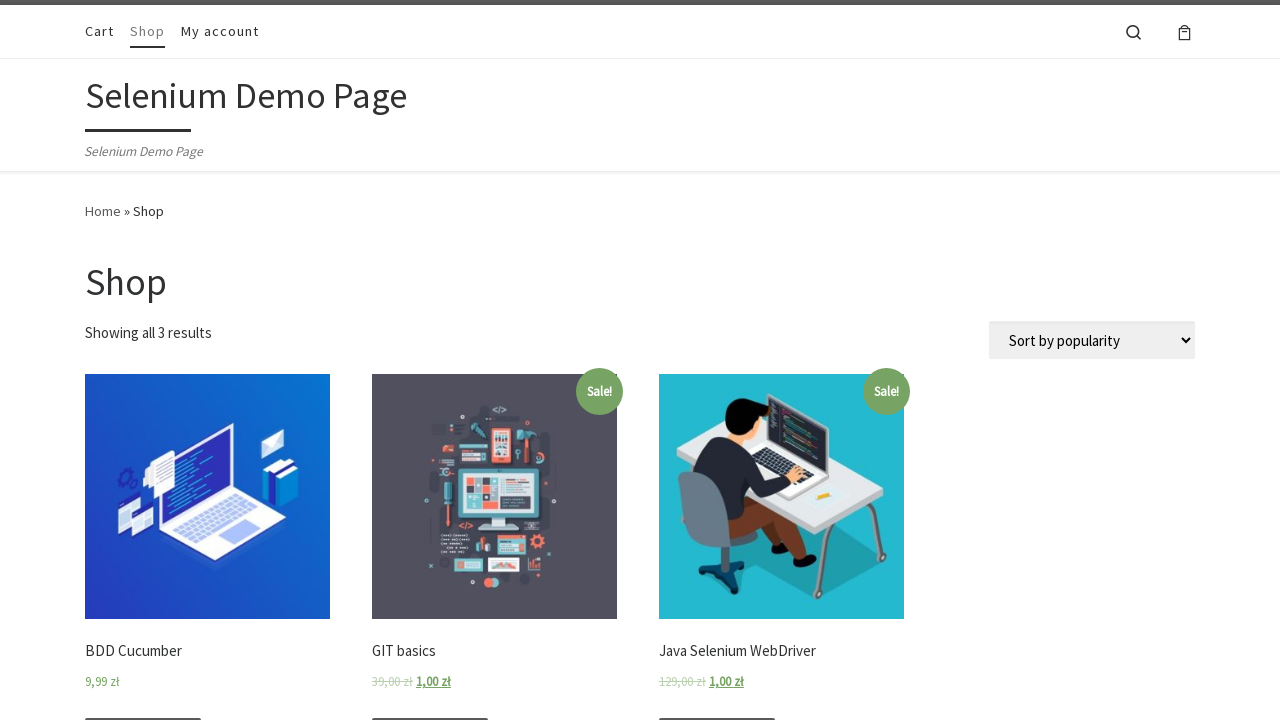

'Java Selenium WebDriver' product became visible
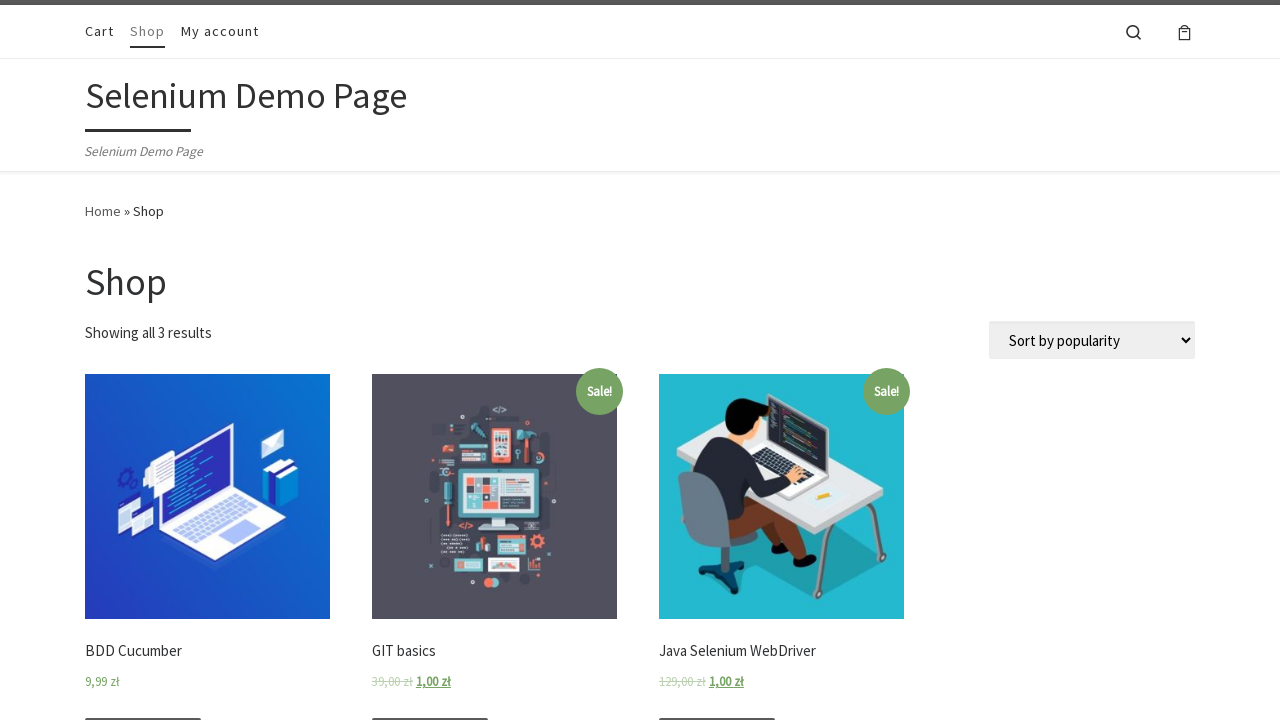

Verified 'Java Selenium WebDriver' product is visible
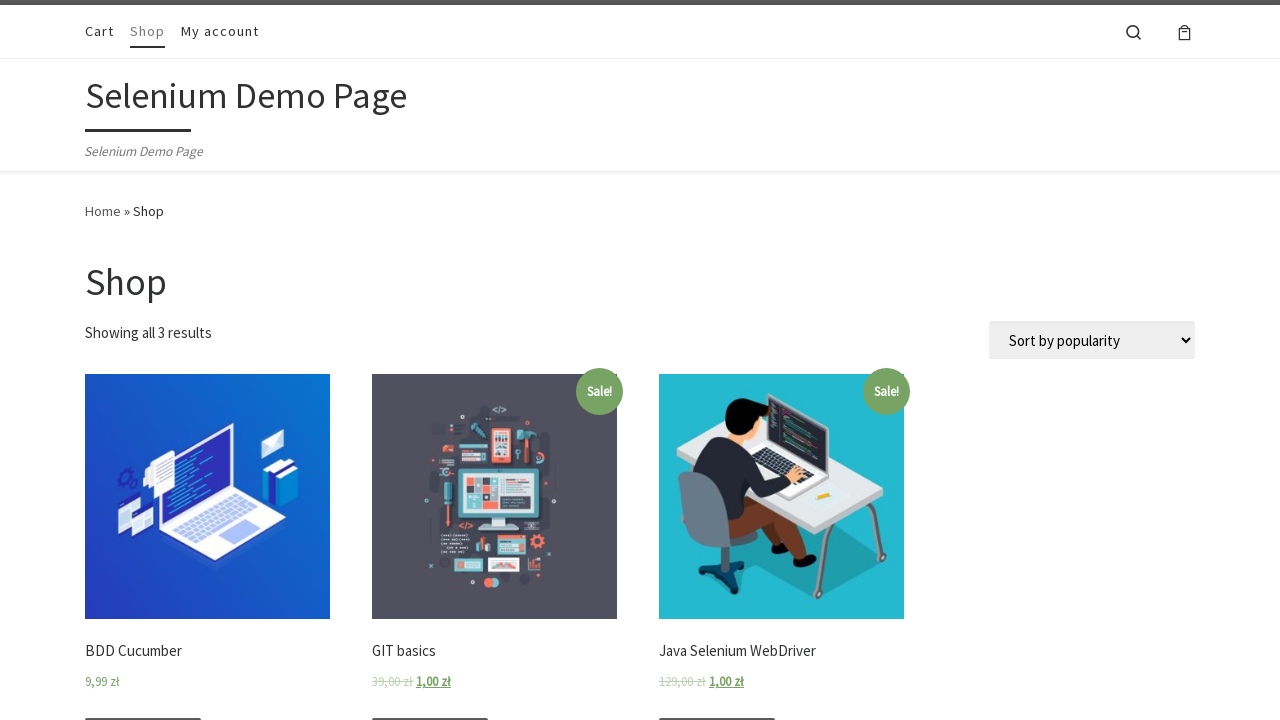

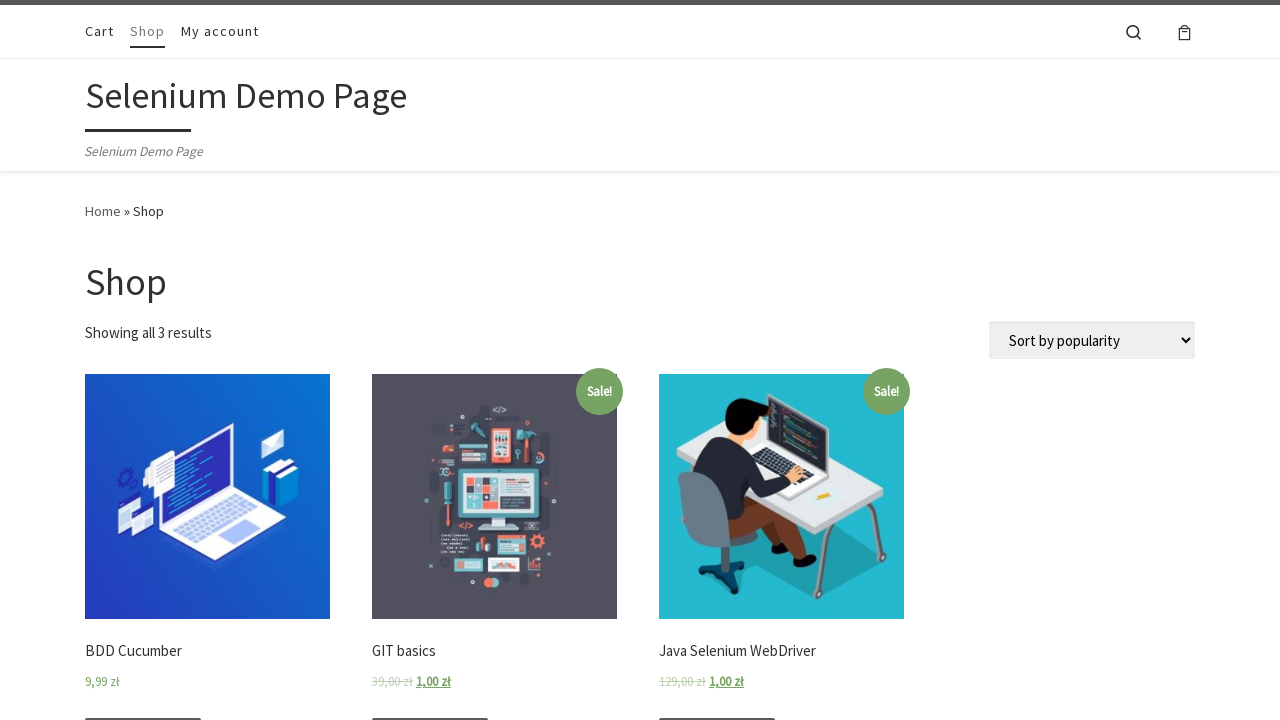